Navigates to the DemoQA broken links page and verifies that link elements are present on the page

Starting URL: https://demoqa.com/broken

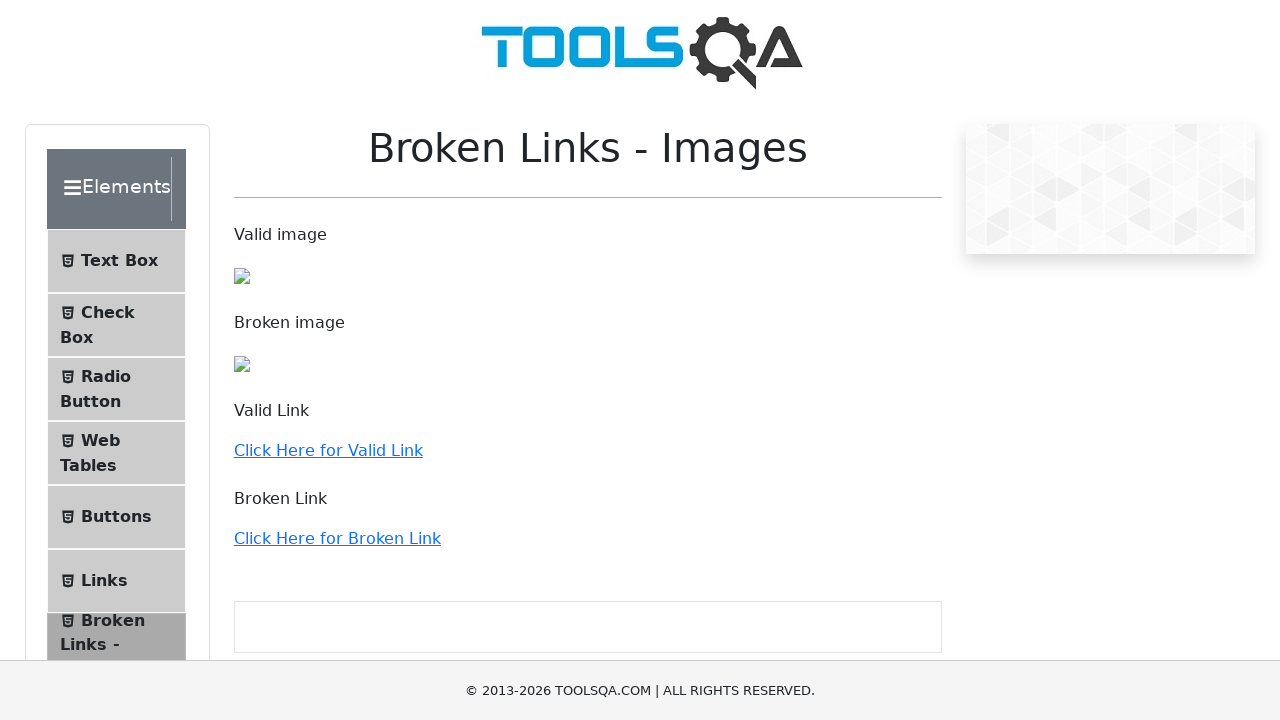

Navigated to DemoQA broken links page
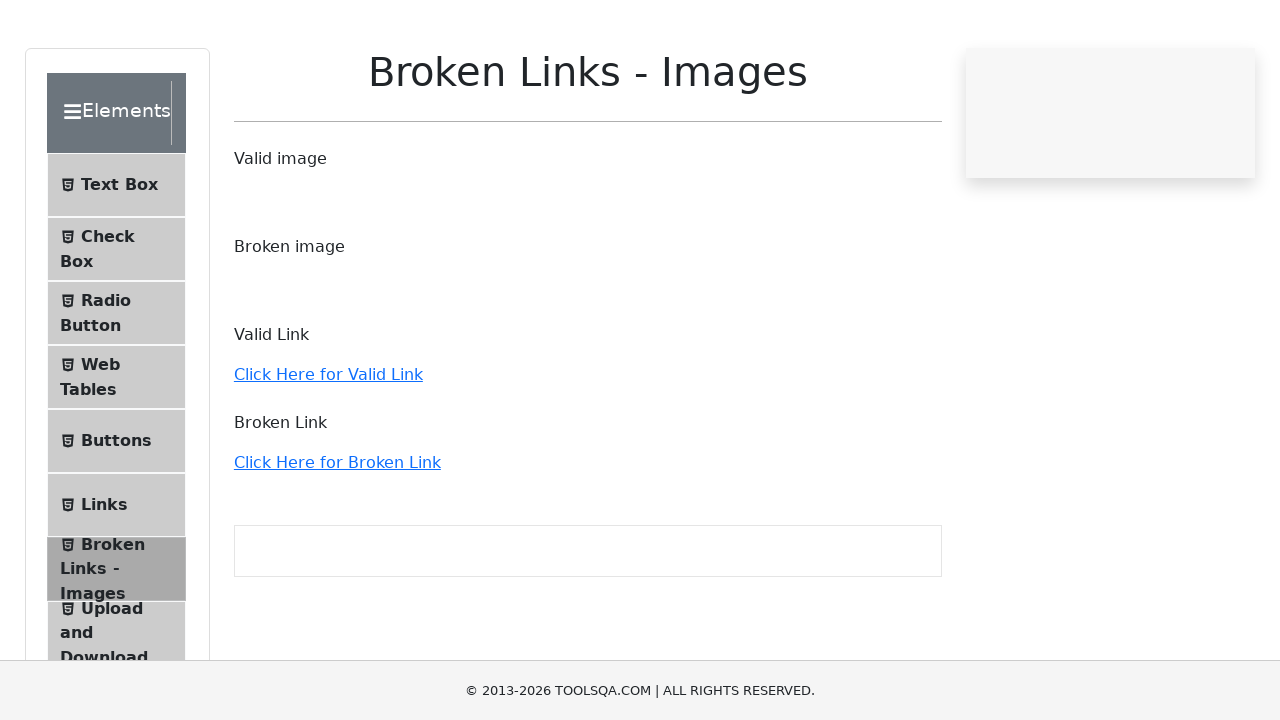

Waited for link elements to be present on the page
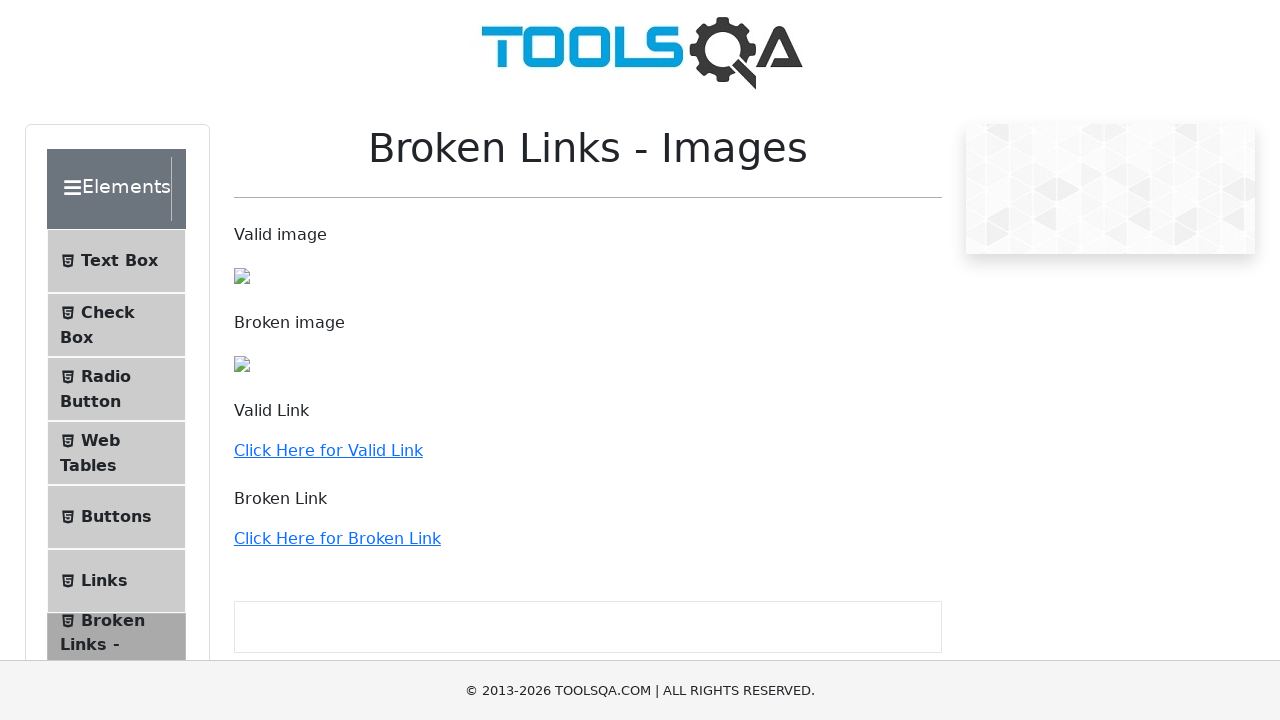

Retrieved all link elements from the page
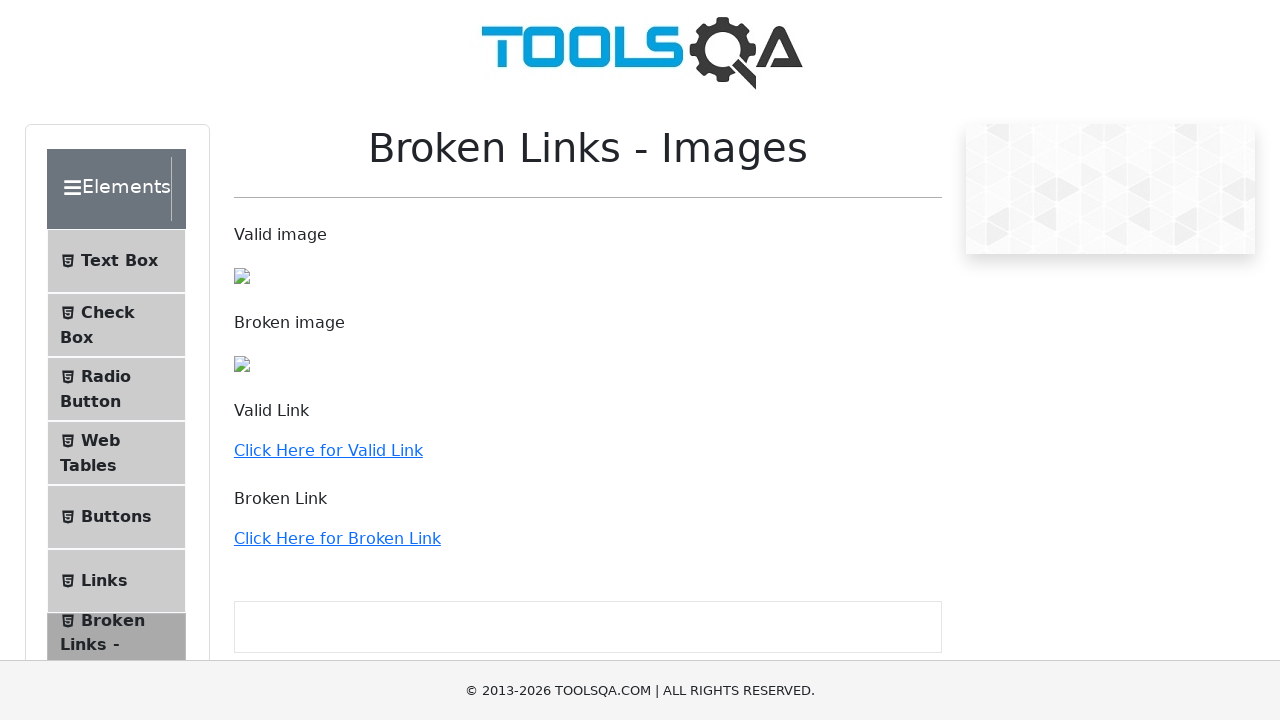

Verified that link elements are present on the page
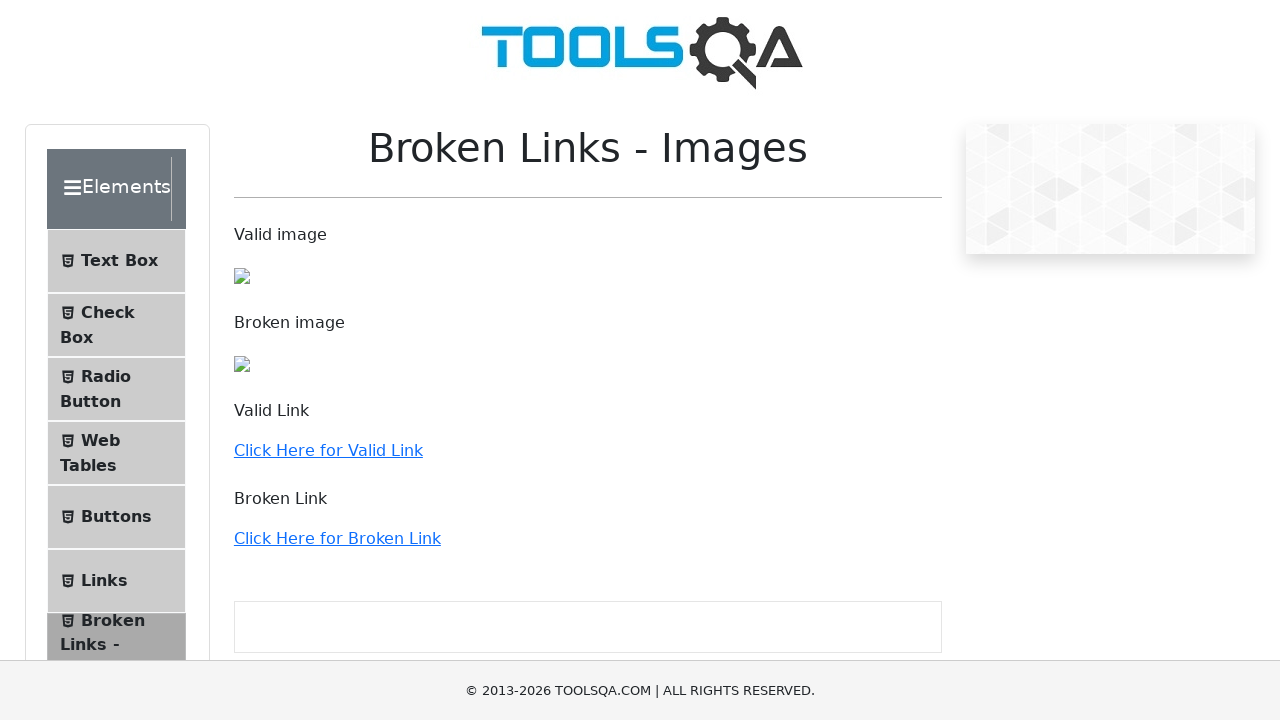

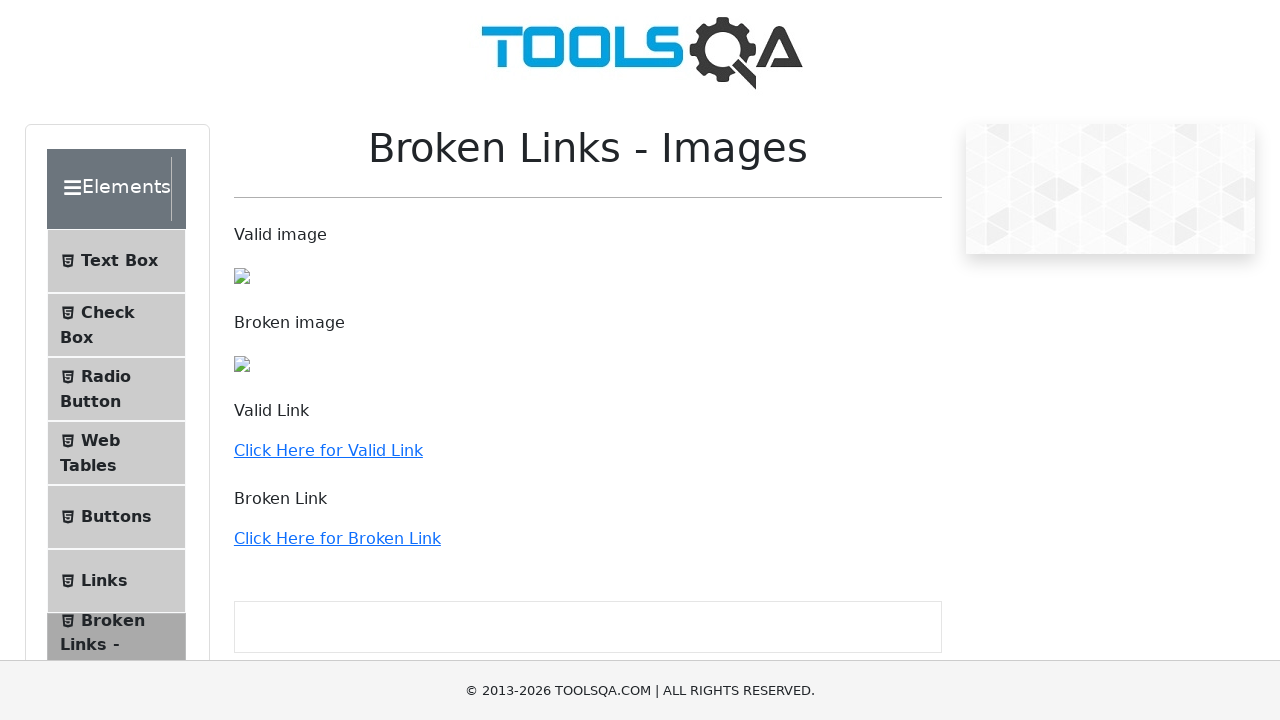